Tests double-click functionality on a sample testing website by performing a double-click action on a button element

Starting URL: https://artoftesting.com/sampleSiteForSelenium

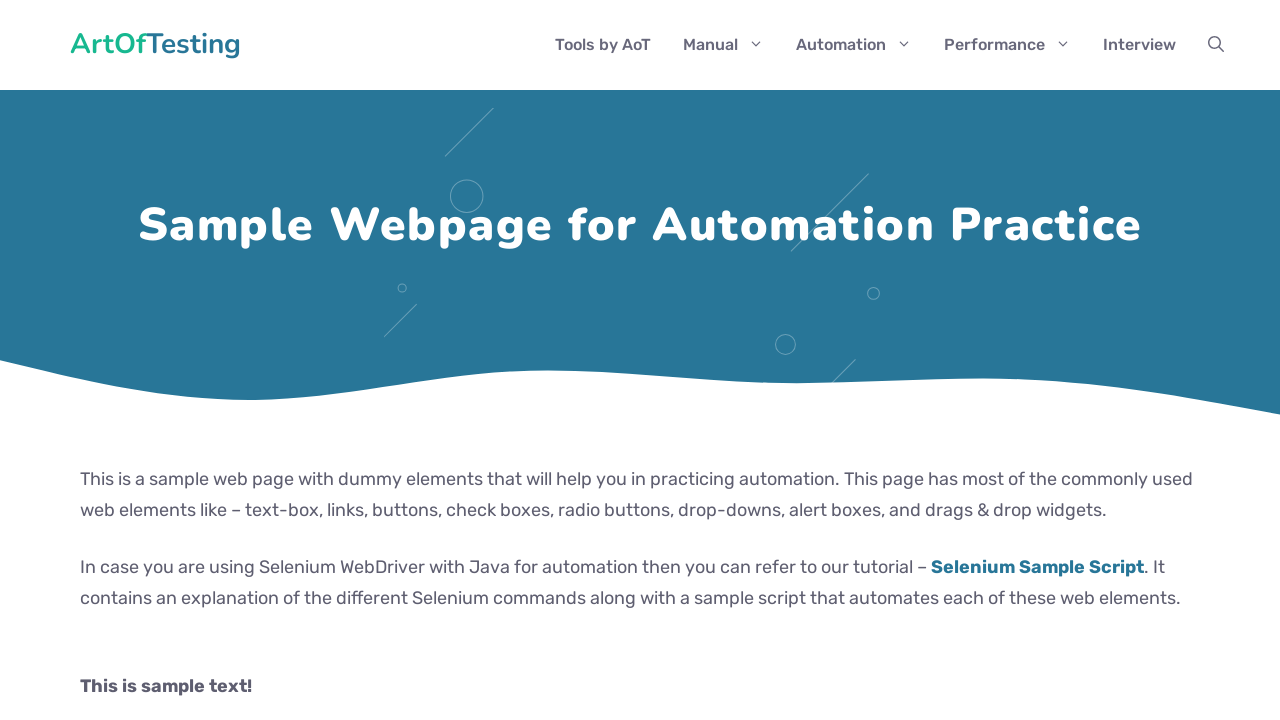

Navigated to sample testing website
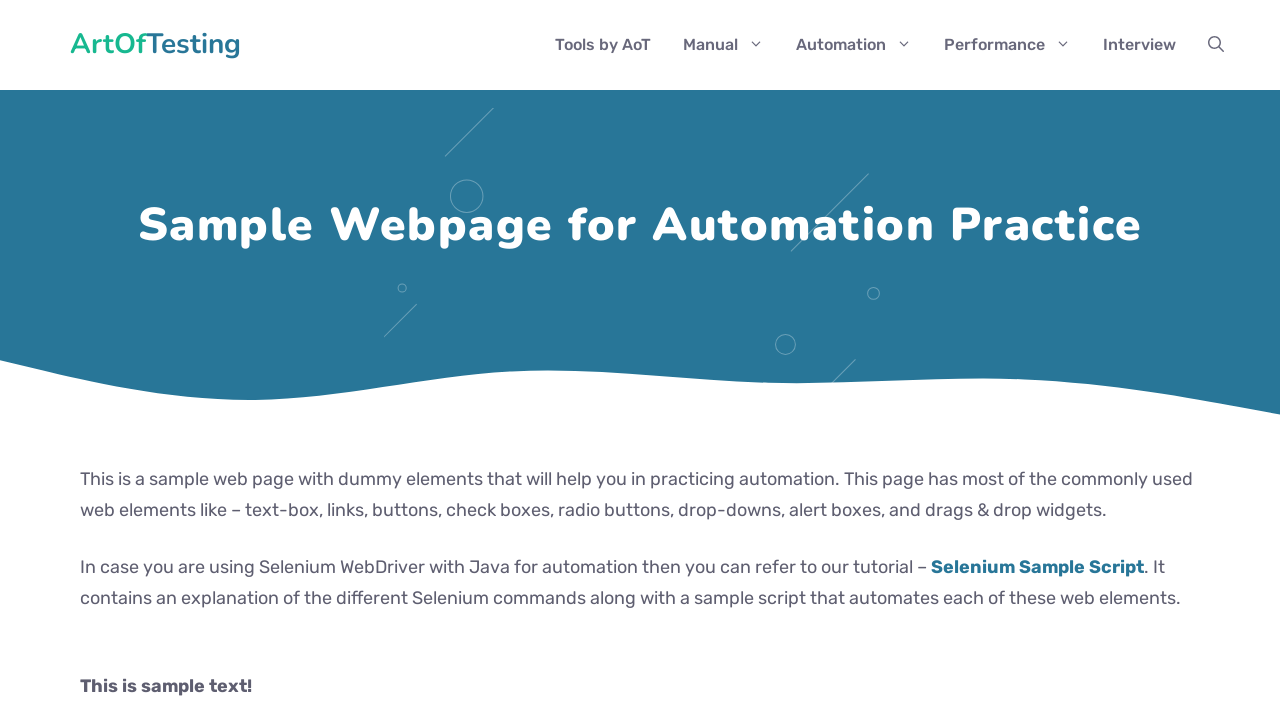

Double-clicked on the double-click button at (242, 361) on #dblClkBtn
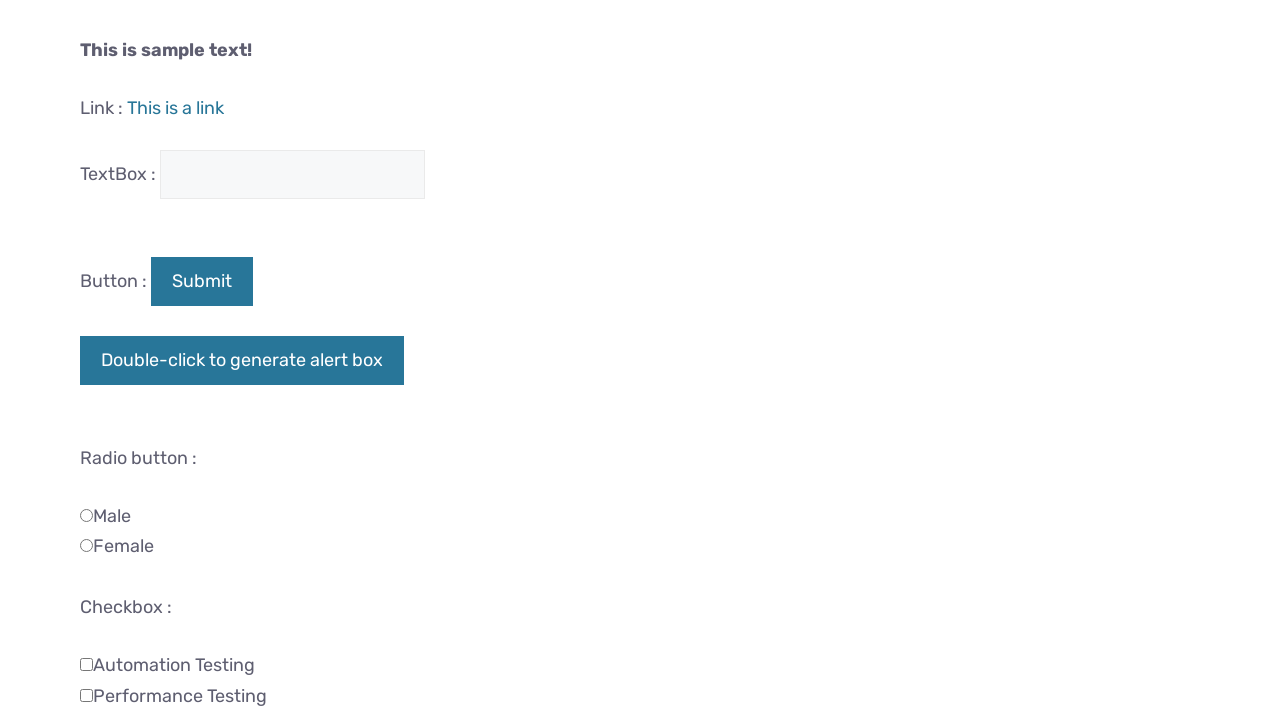

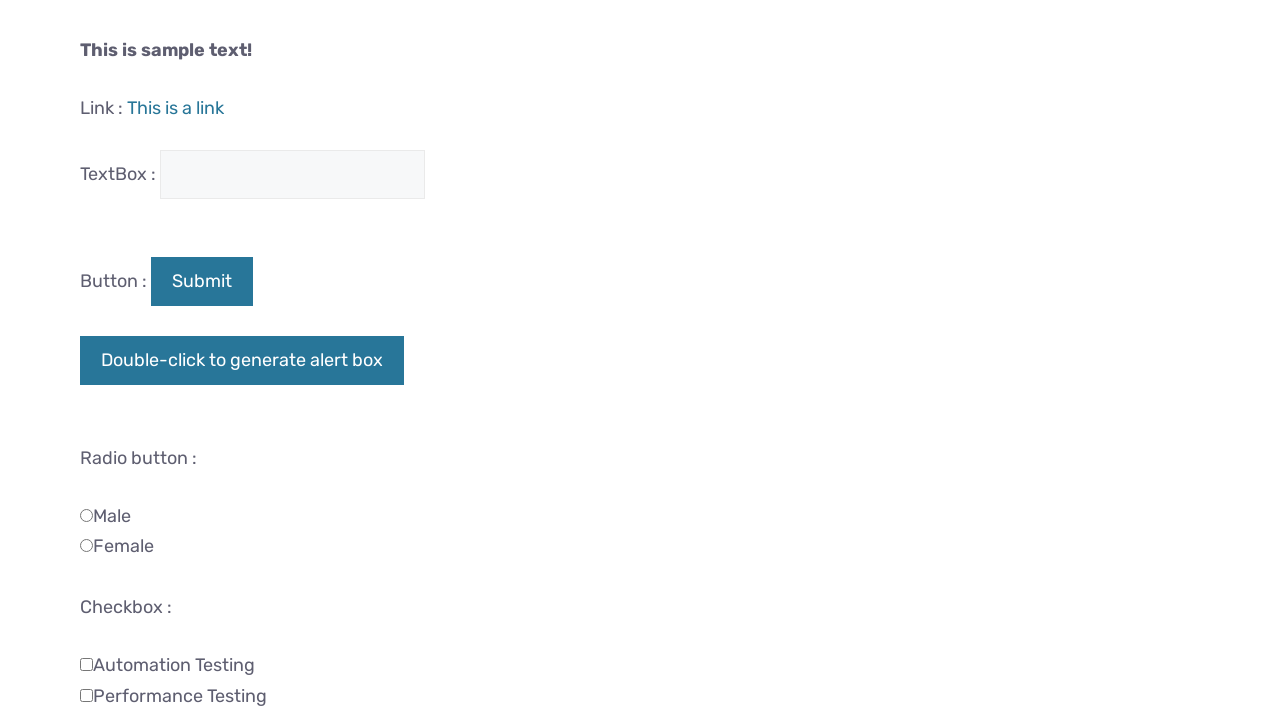